Tests an e-commerce grocery shopping flow by adding specific vegetables (Cucumber, Brocolli, Beetroot) to cart, proceeding to checkout, and applying a promo code

Starting URL: https://rahulshettyacademy.com/seleniumPractise/

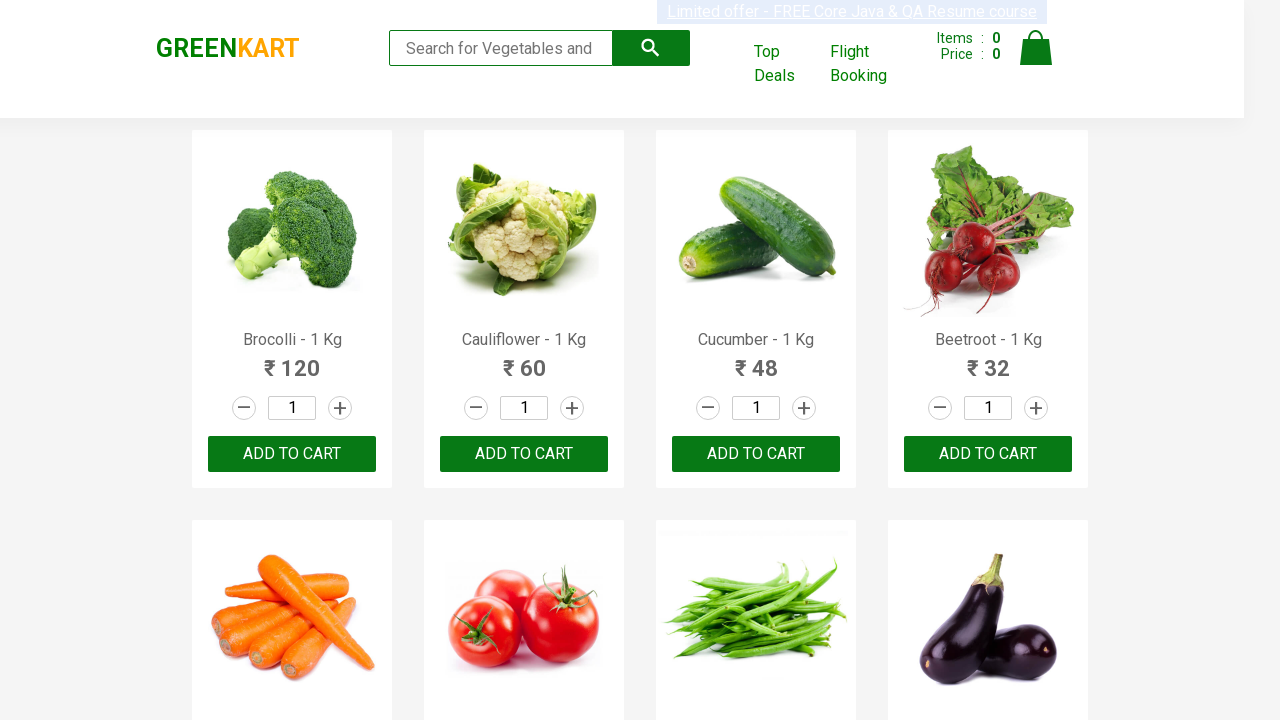

Waited for product names to load on the page
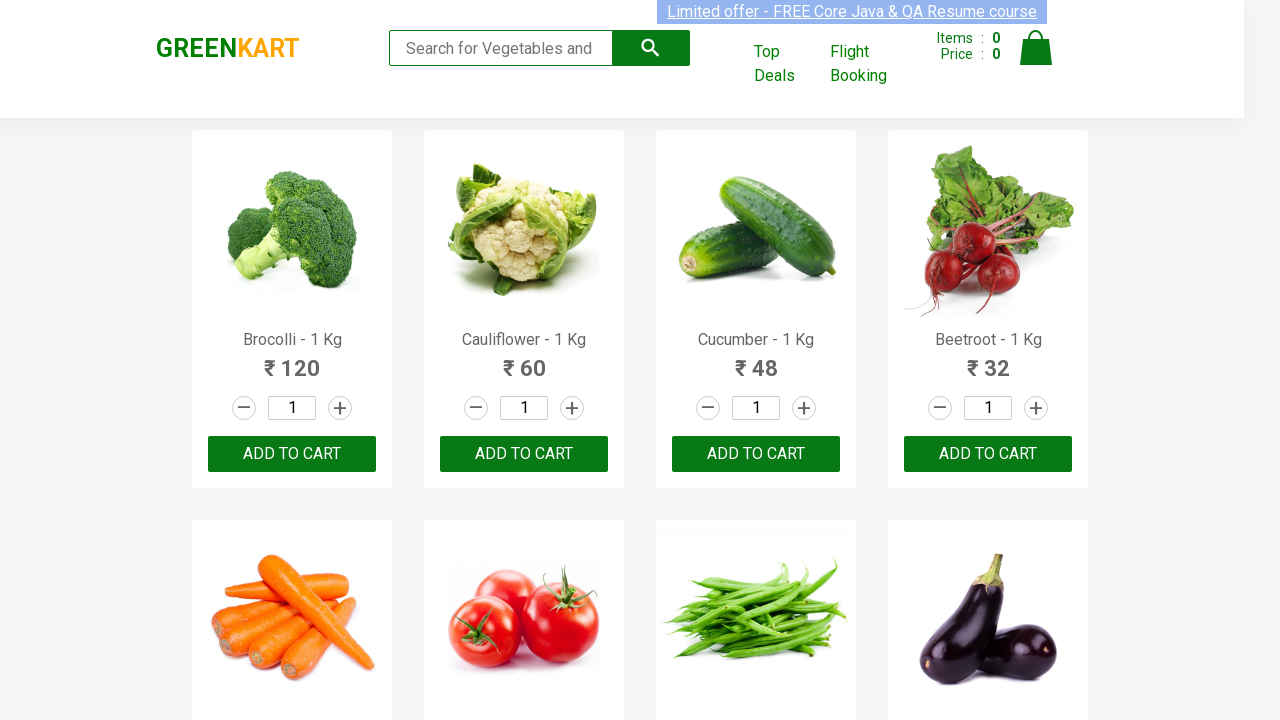

Added Brocolli to cart at (292, 454) on xpath=//div[@class='product-action']/button >> nth=0
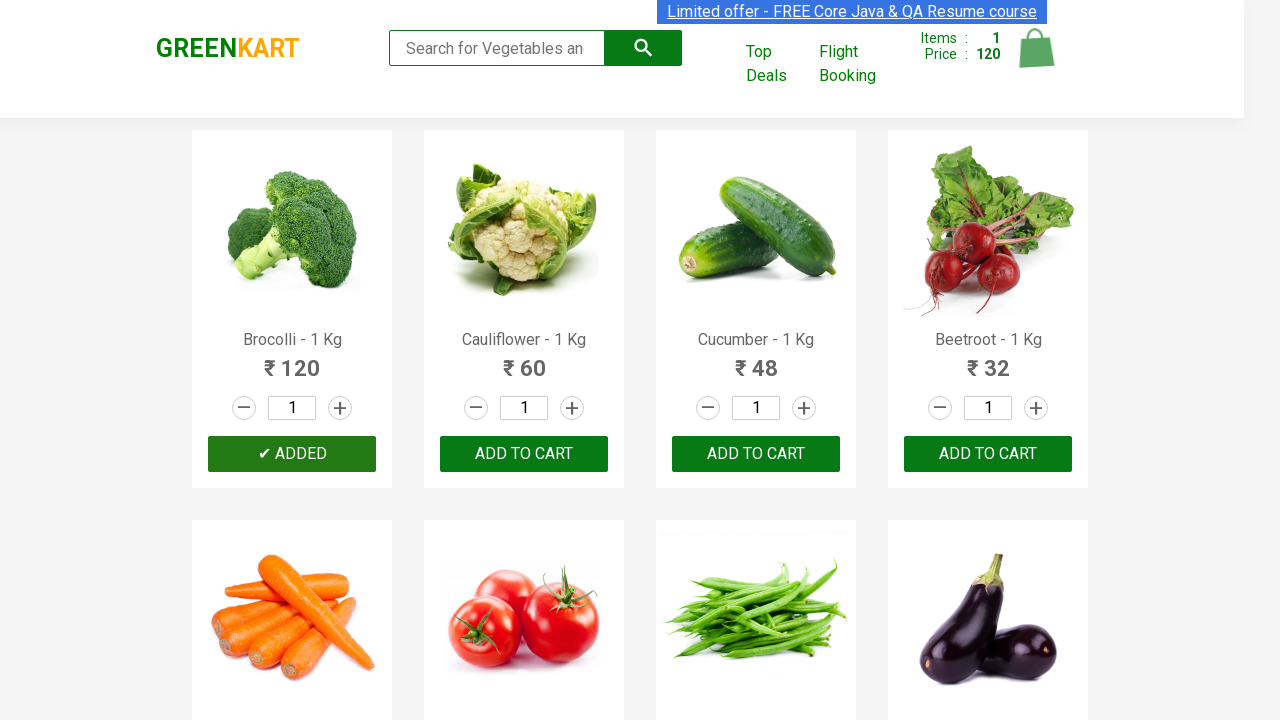

Added Cucumber to cart at (756, 454) on xpath=//div[@class='product-action']/button >> nth=2
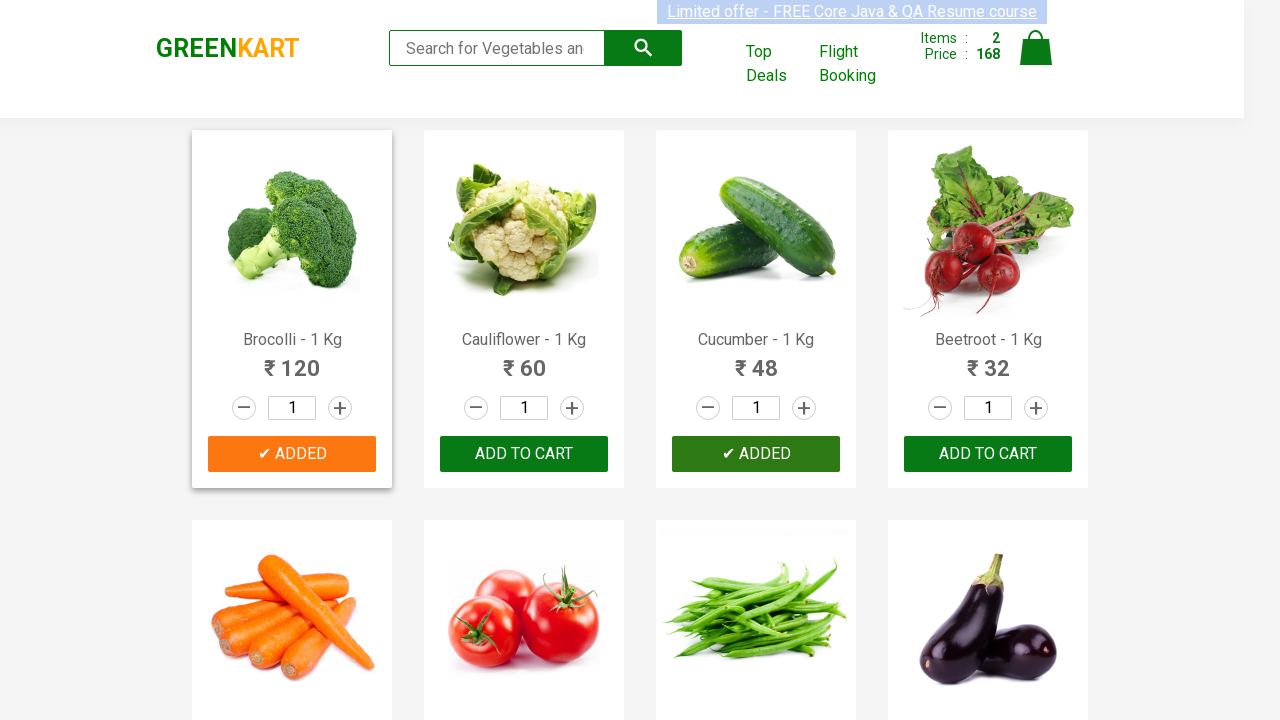

Added Beetroot to cart at (988, 454) on xpath=//div[@class='product-action']/button >> nth=3
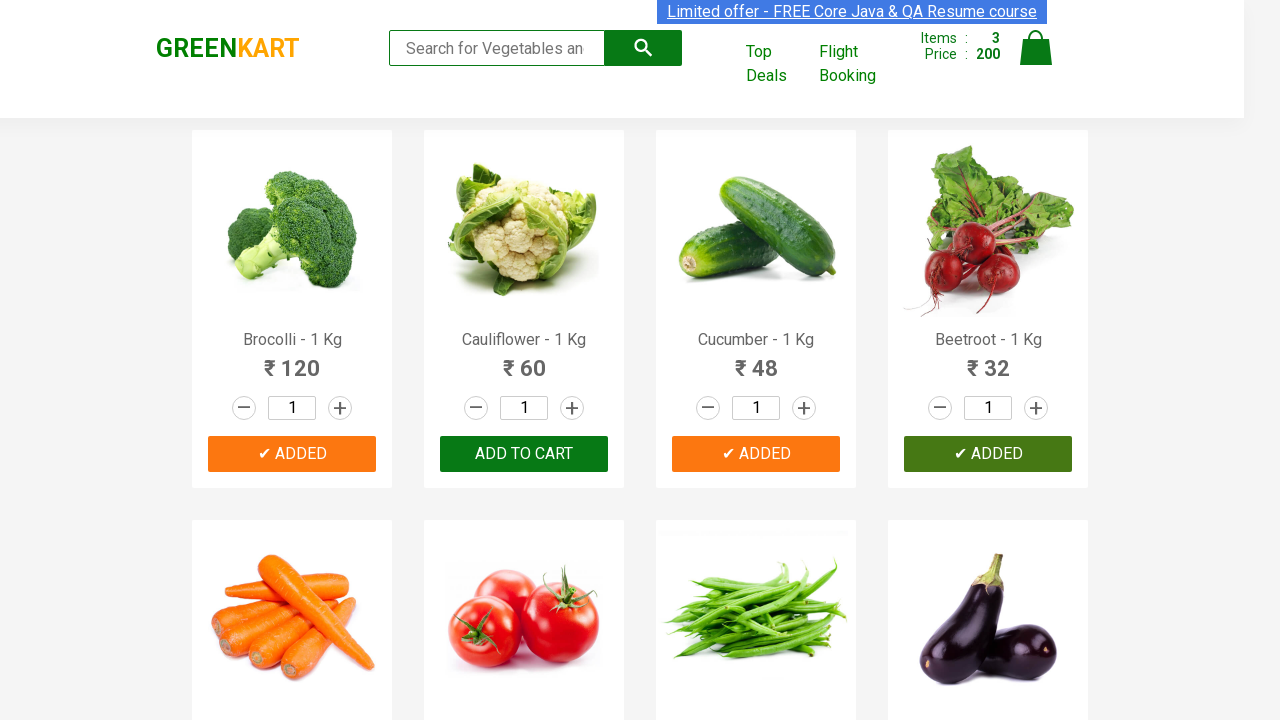

Clicked on Cart icon to view shopping cart at (1036, 48) on img[alt='Cart']
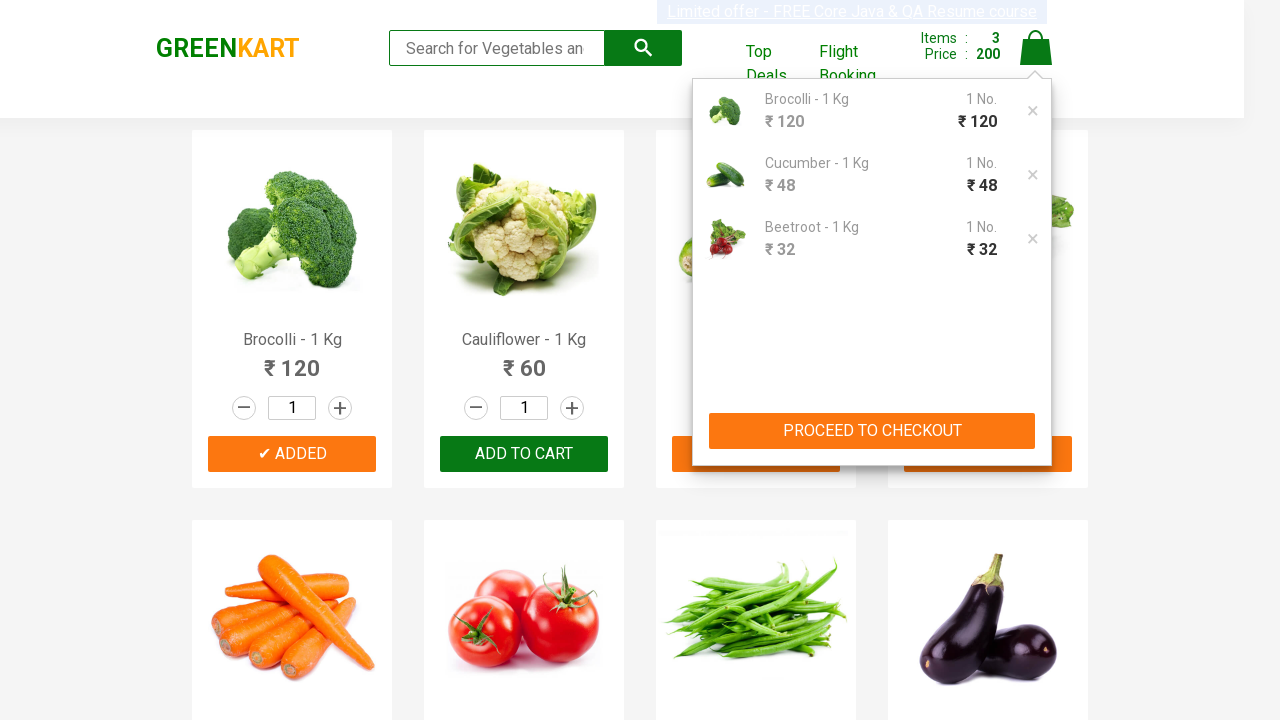

Clicked Proceed to Checkout button at (872, 431) on xpath=//button[text()='PROCEED TO CHECKOUT']
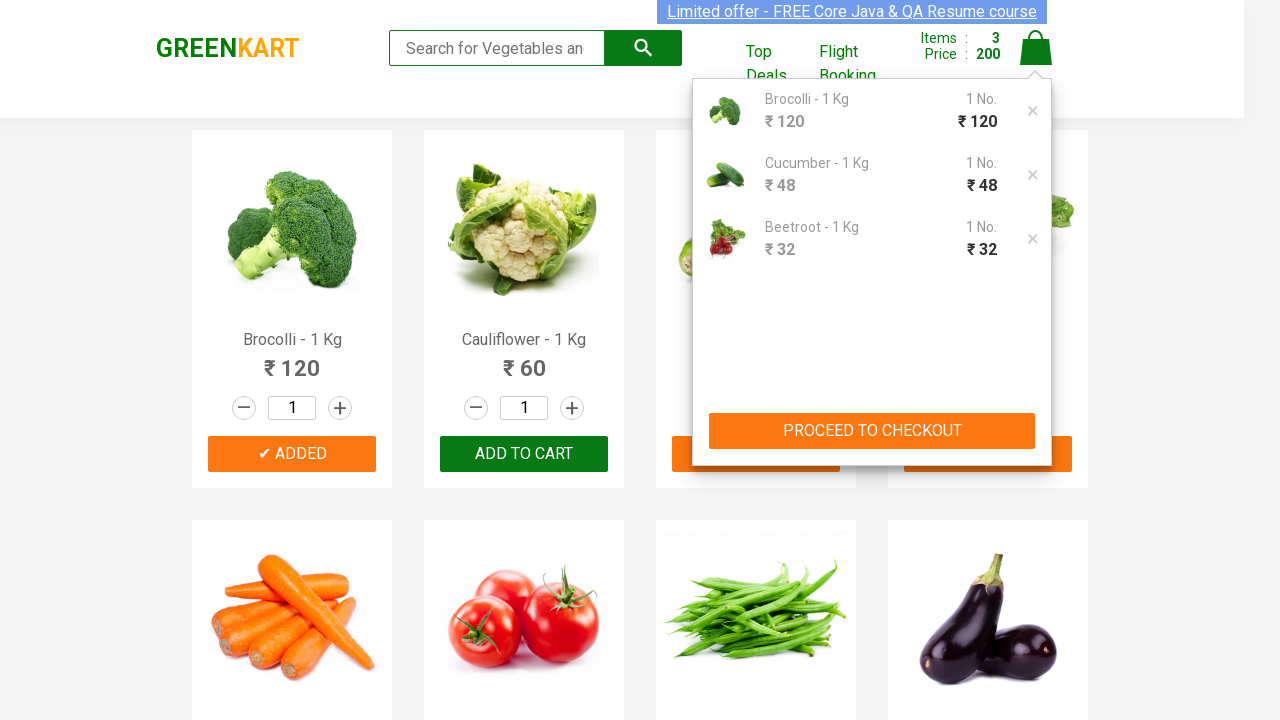

Entered promo code 'rahulshettyacademy' on input.promoCode
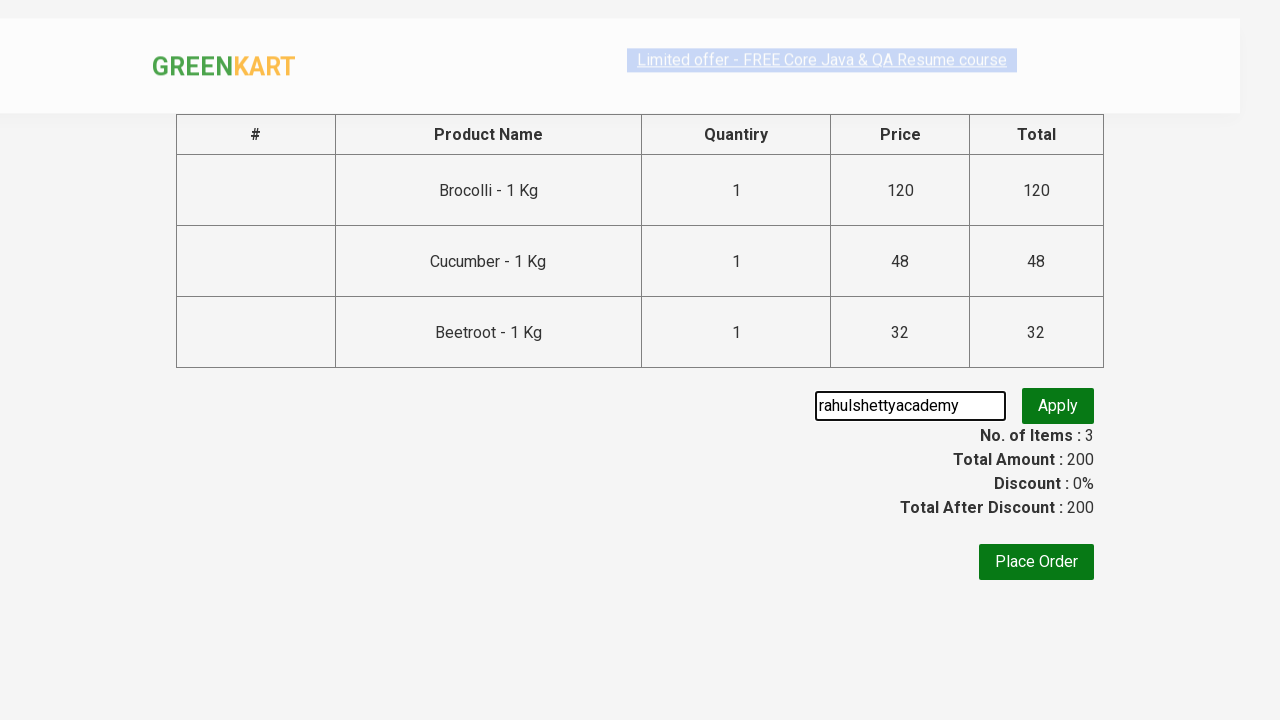

Clicked Apply button to apply the promo code at (1058, 406) on xpath=//button[text()='Apply']
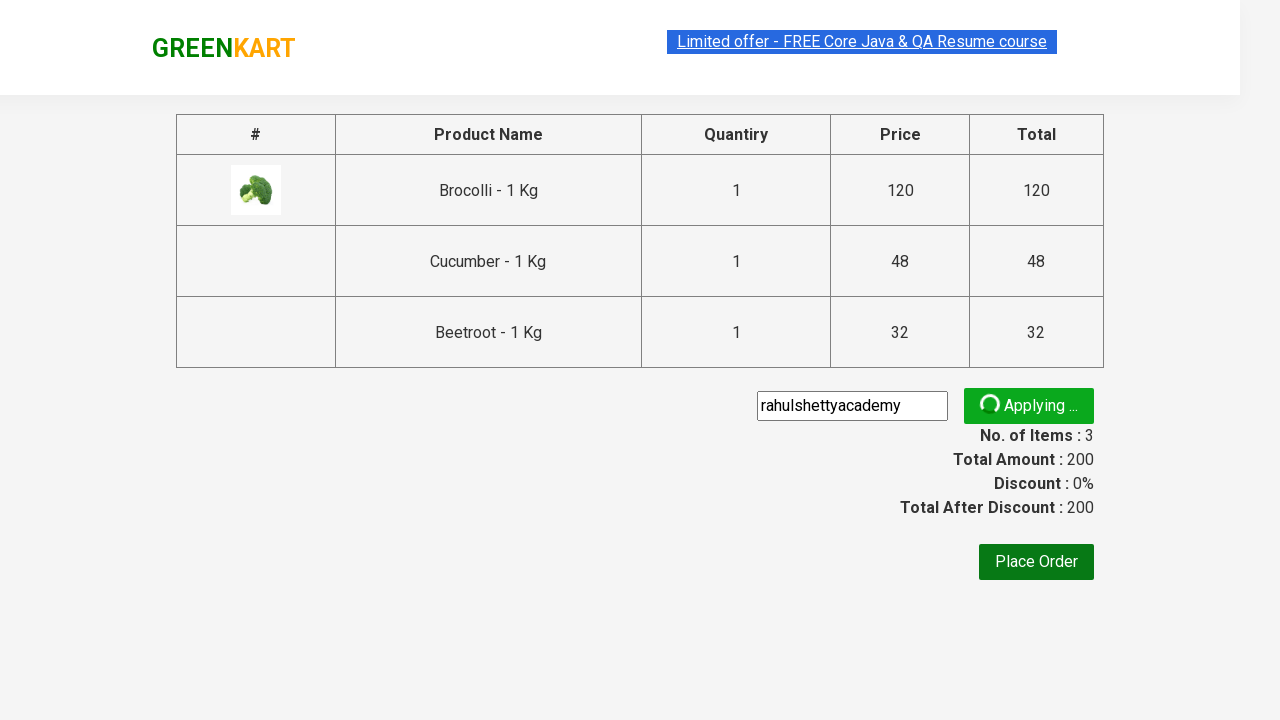

Promo code was successfully applied and discount information is visible
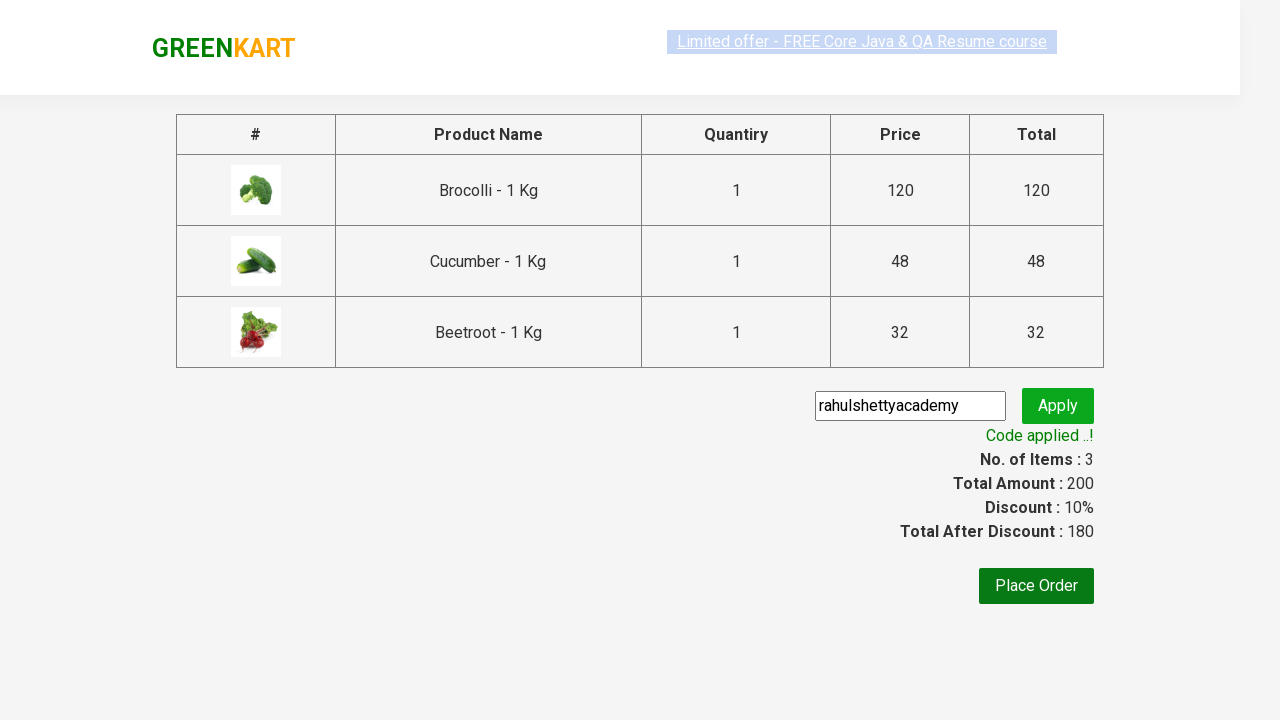

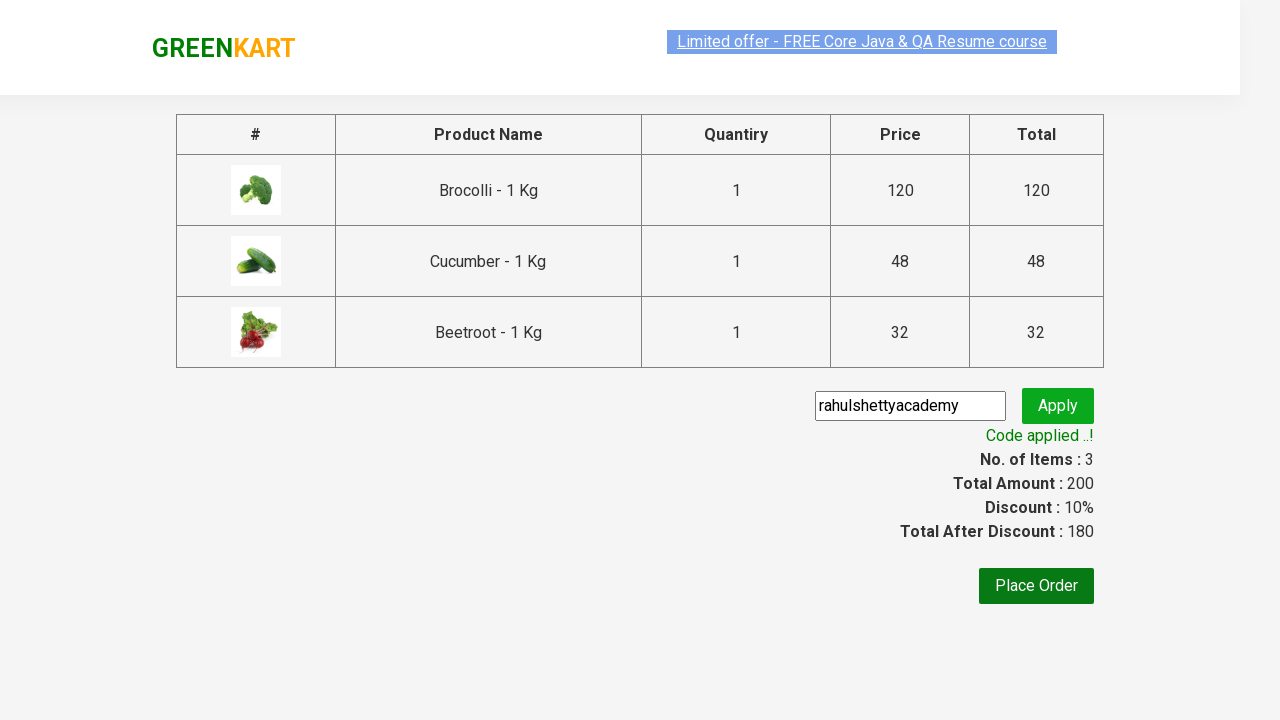